Tests FAQ accordion - clicks on question 0 and verifies the answer about pricing (400 rubles per day) is displayed

Starting URL: https://qa-scooter.praktikum-services.ru/

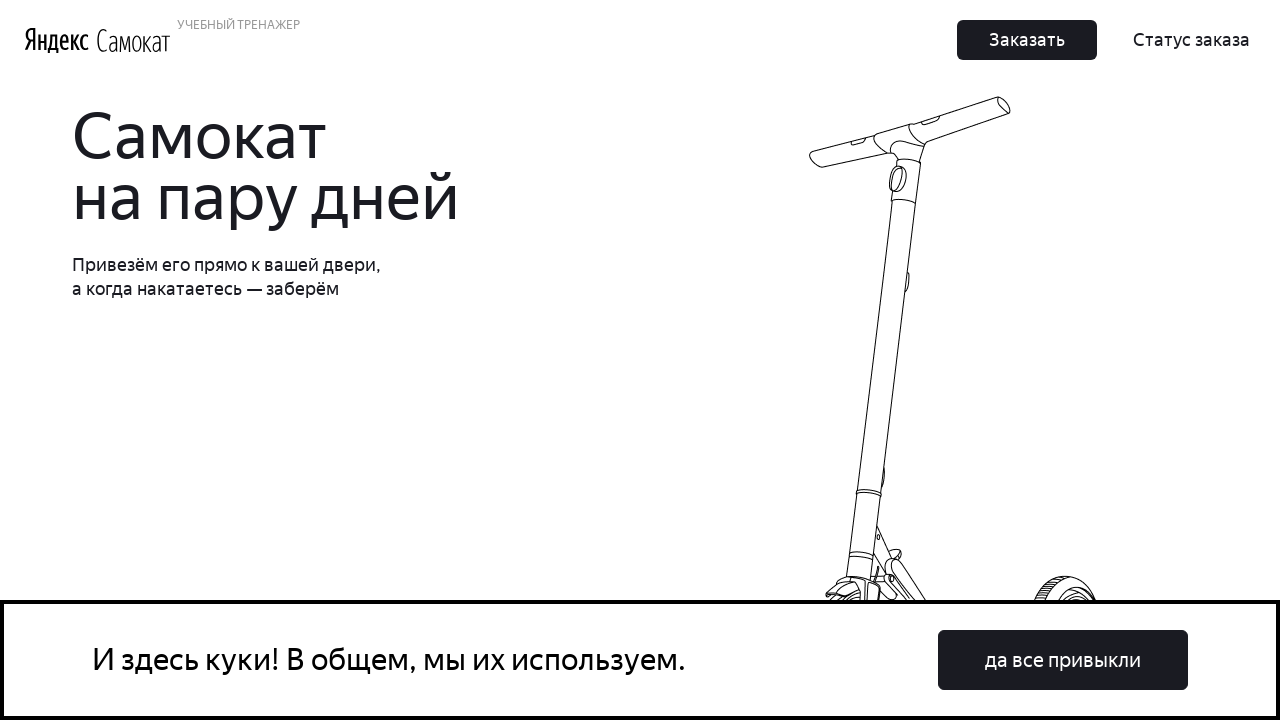

Clicked on FAQ accordion question 0 at (967, 361) on .accordion__item >> nth=0
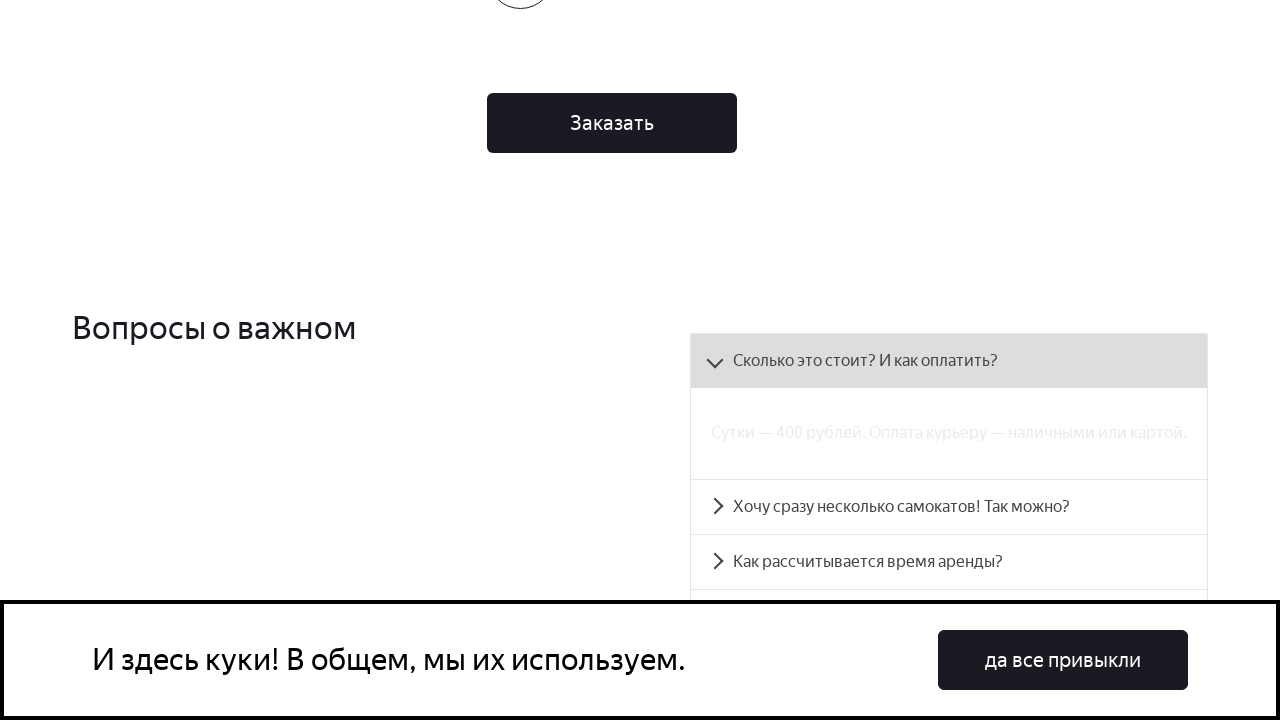

Verified answer about pricing (400 rubles per day) is displayed
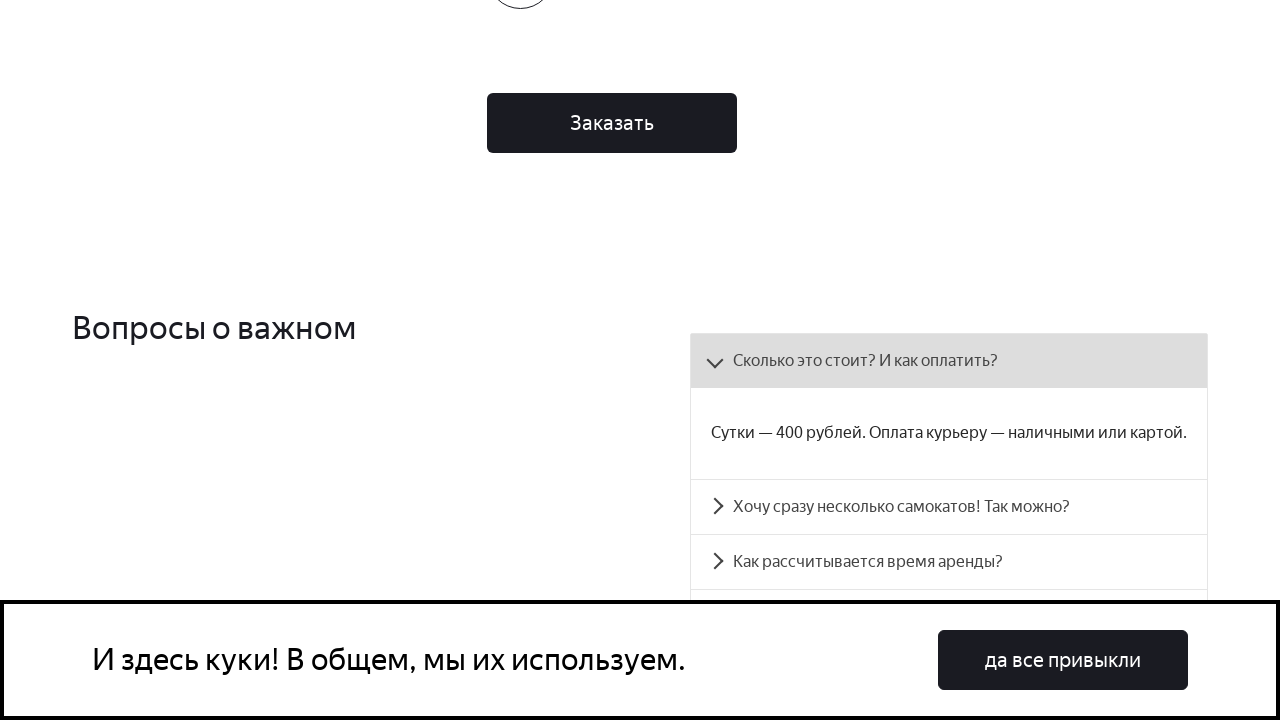

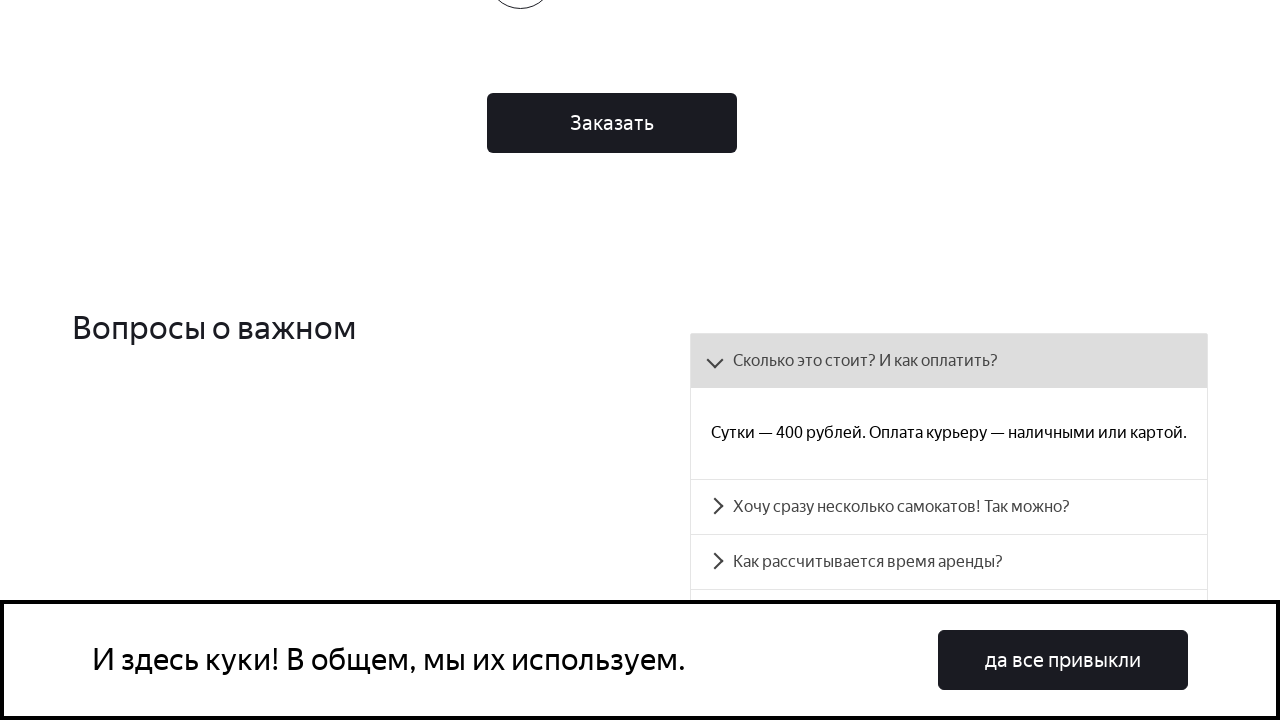